Tests navigation to GitHub API documentation by clicking the "the GitHub API" link in the header

Starting URL: https://simonsmith.github.io/github-user-search/#/search

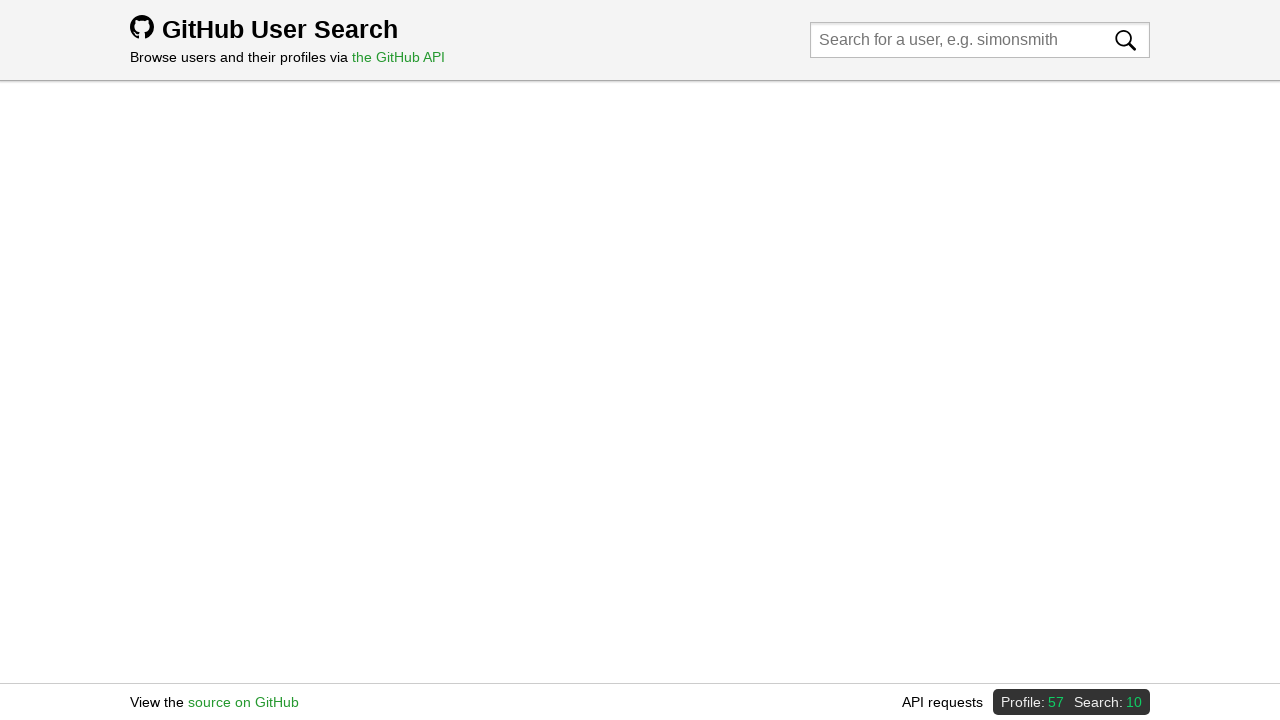

Clicked 'the GitHub API' link in the header at (398, 57) on text=the GitHub API
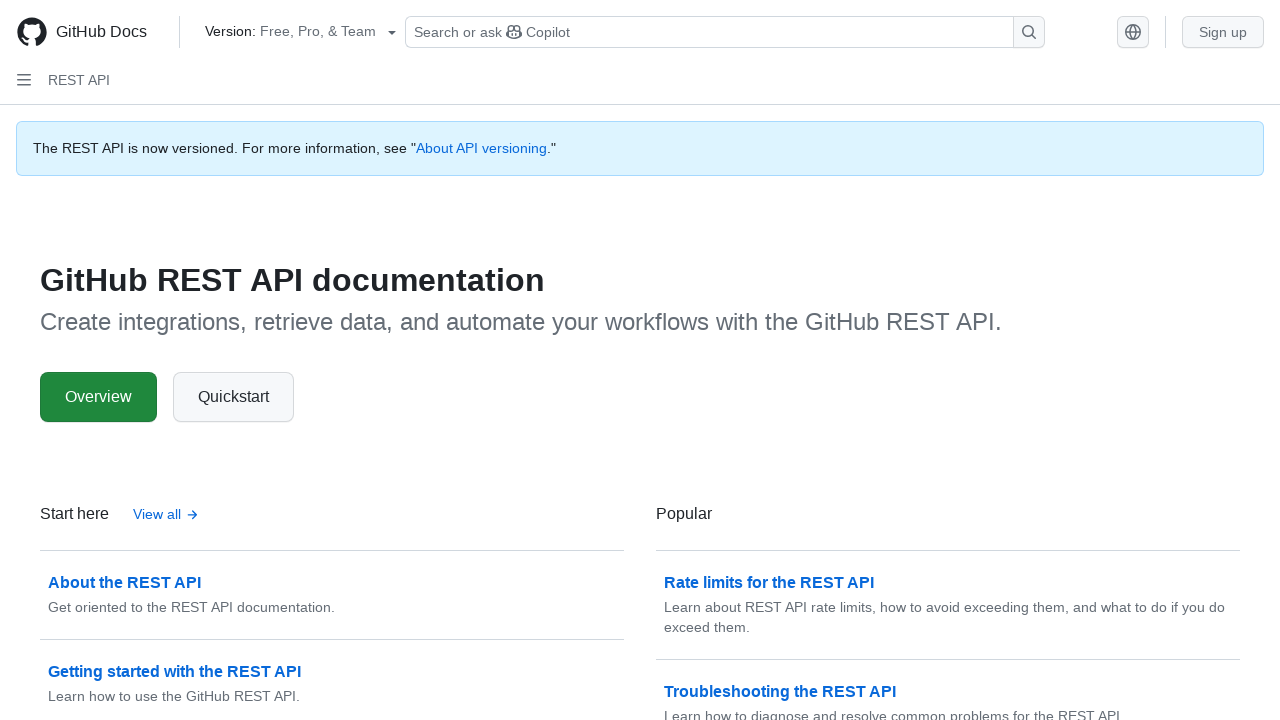

Navigated to GitHub API documentation
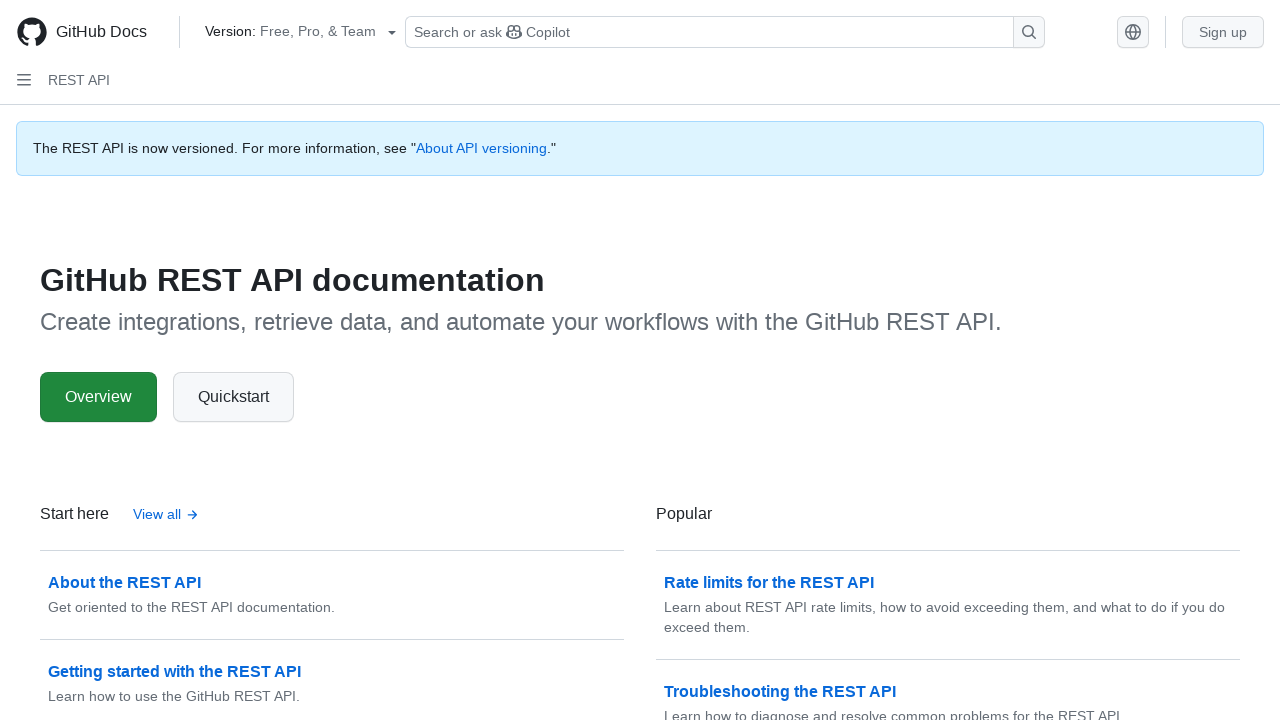

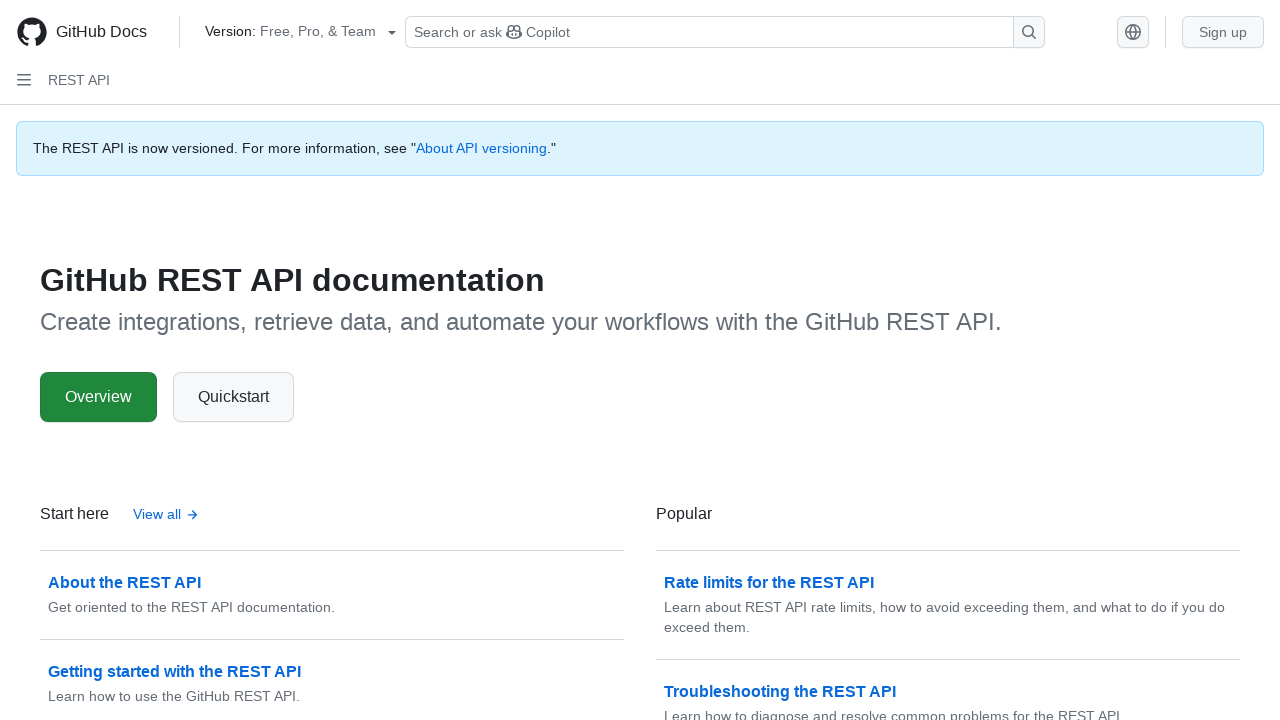